Tests radio button functionality by selecting Option 3, then Option 1, and verifying the result displays Option 1 as selected

Starting URL: https://kristinek.github.io/site/examples/actions

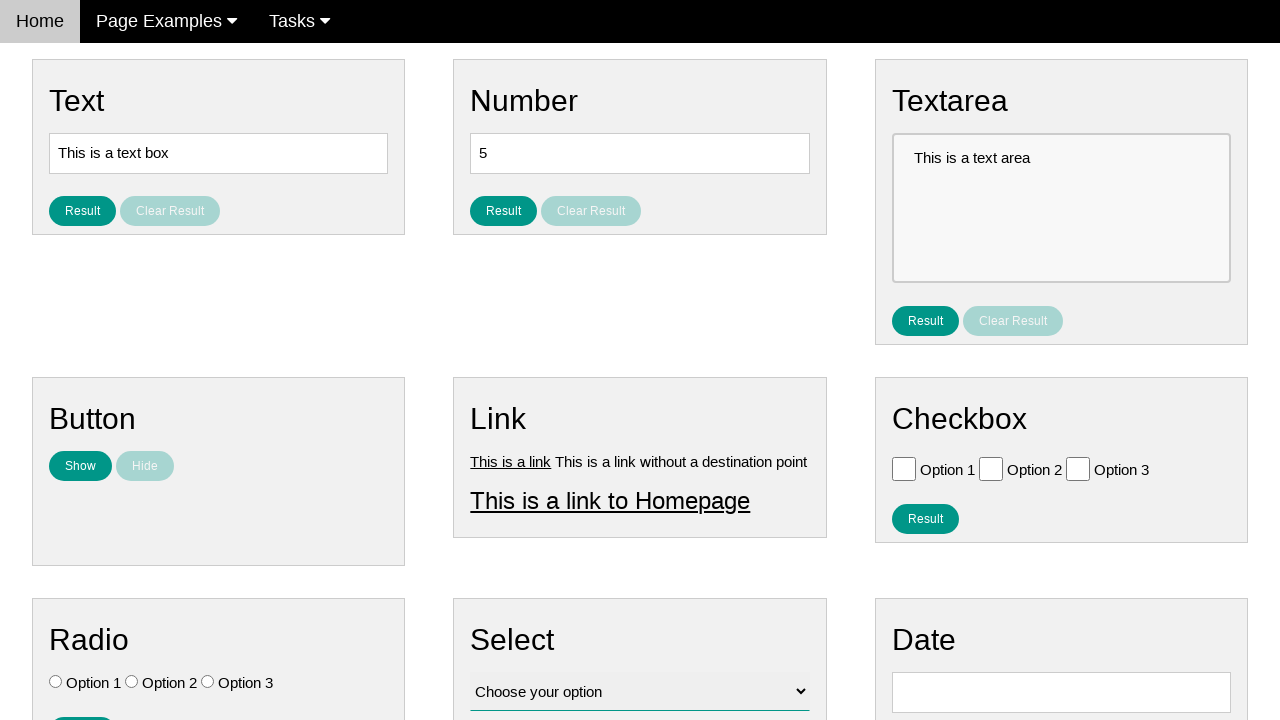

Clicked Option 3 radio button at (208, 682) on .w3-check[value='Option 3'][type='radio']
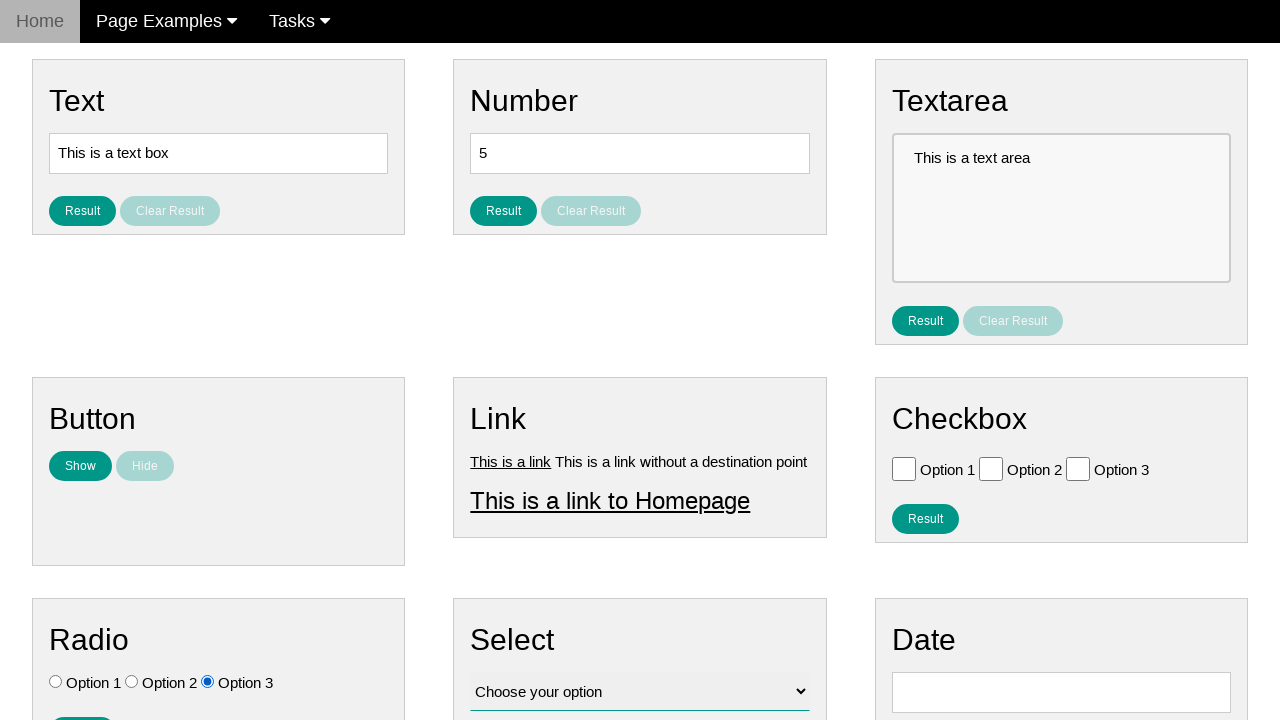

Clicked Option 1 radio button at (56, 682) on .w3-check[value='Option 1'][type='radio']
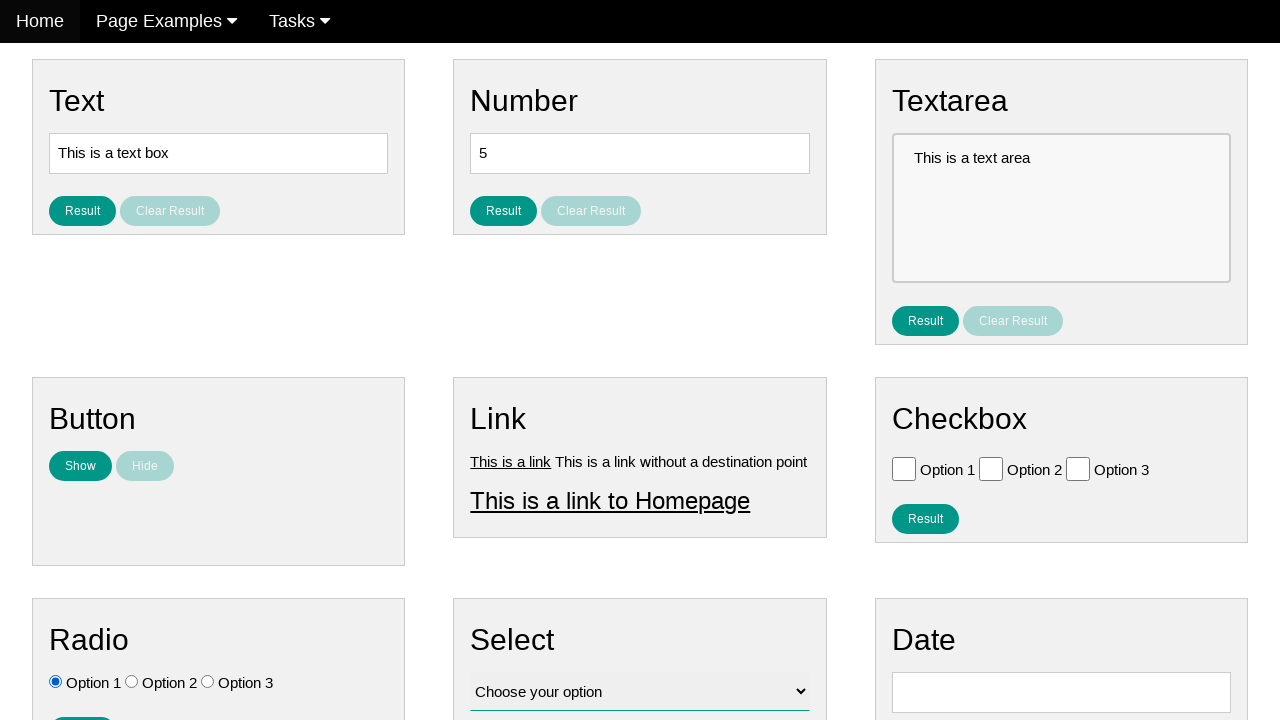

Clicked result button to display selected radio button at (82, 705) on #result_button_ratio
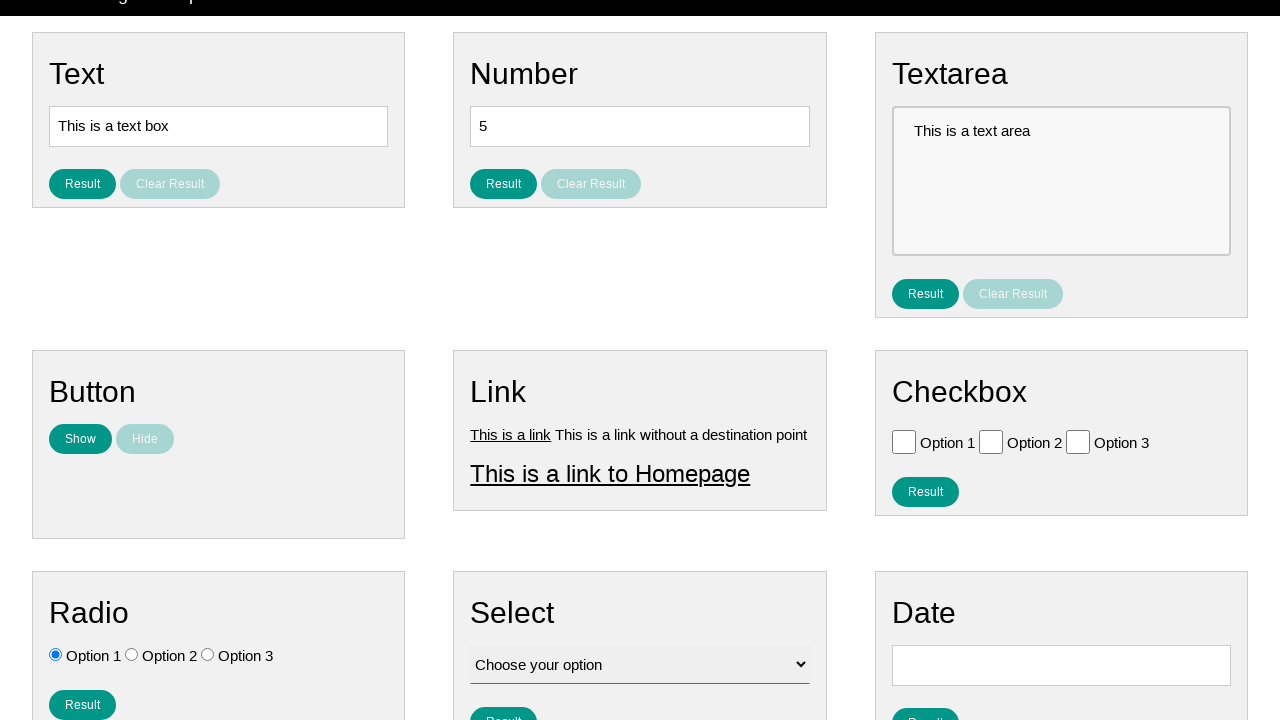

Result text appeared displaying Option 1 as selected
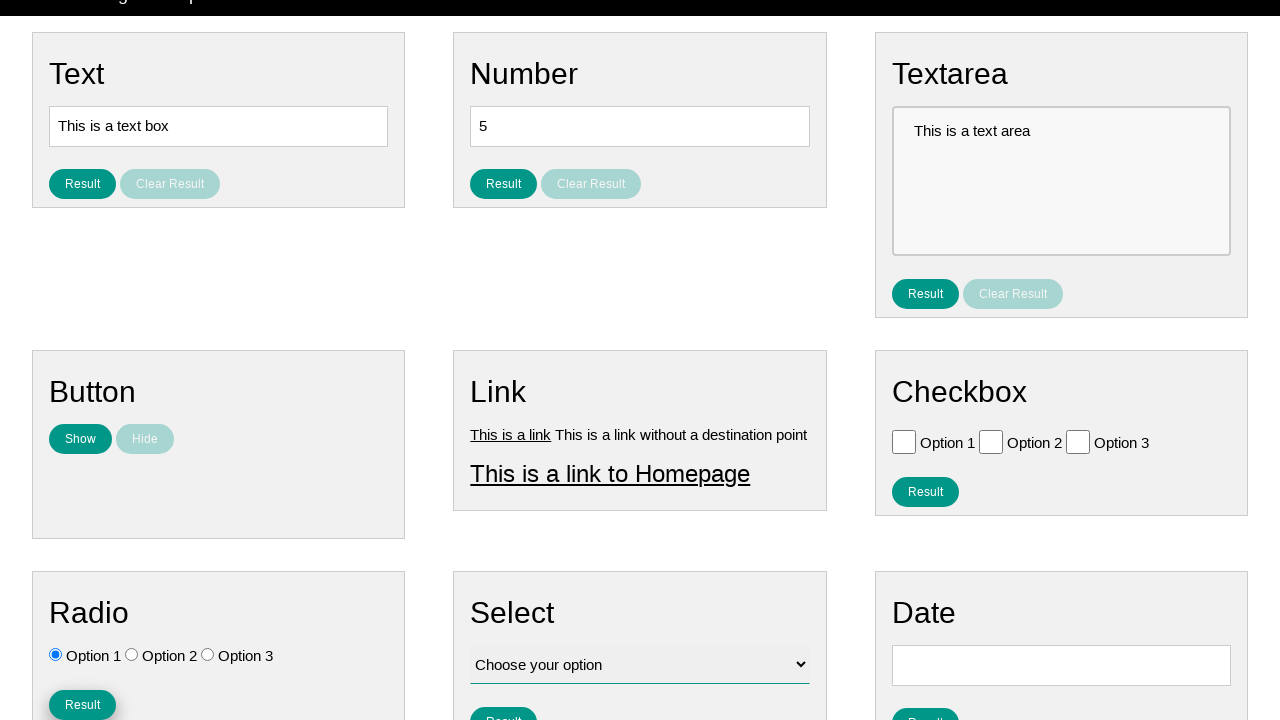

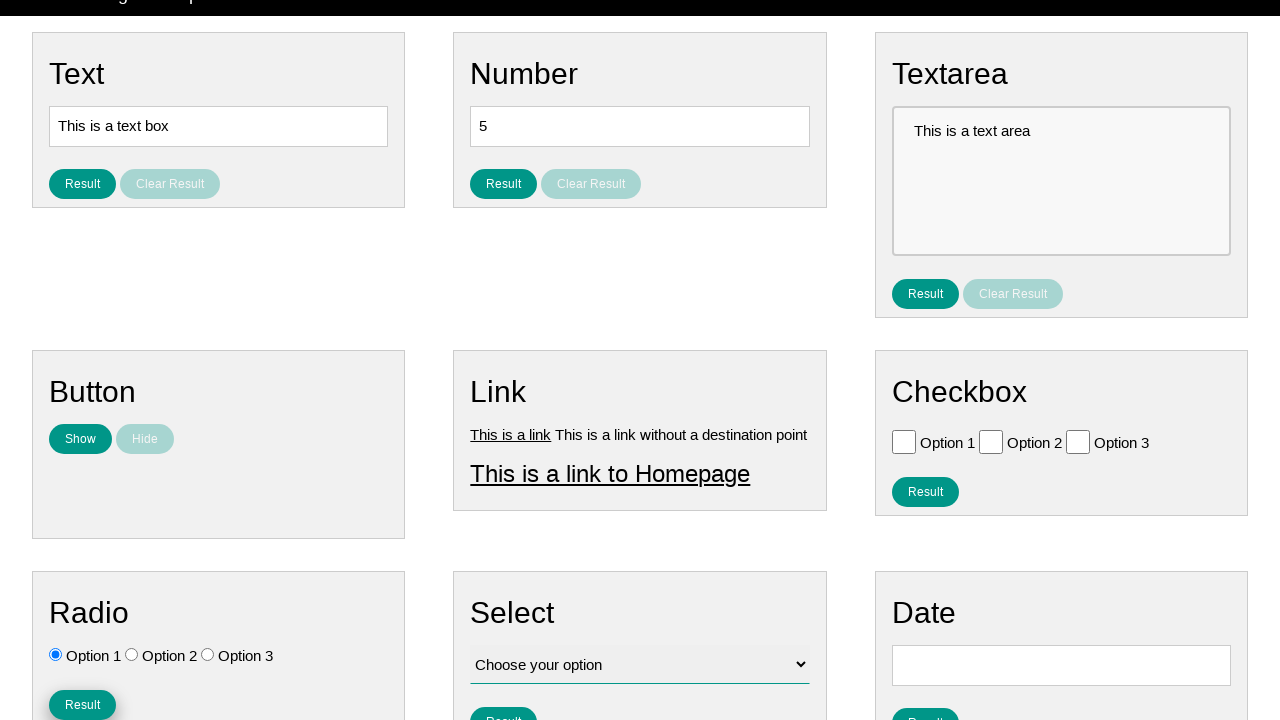